Tests double-click and right-click functionality on different buttons

Starting URL: https://demoqa.com/buttons

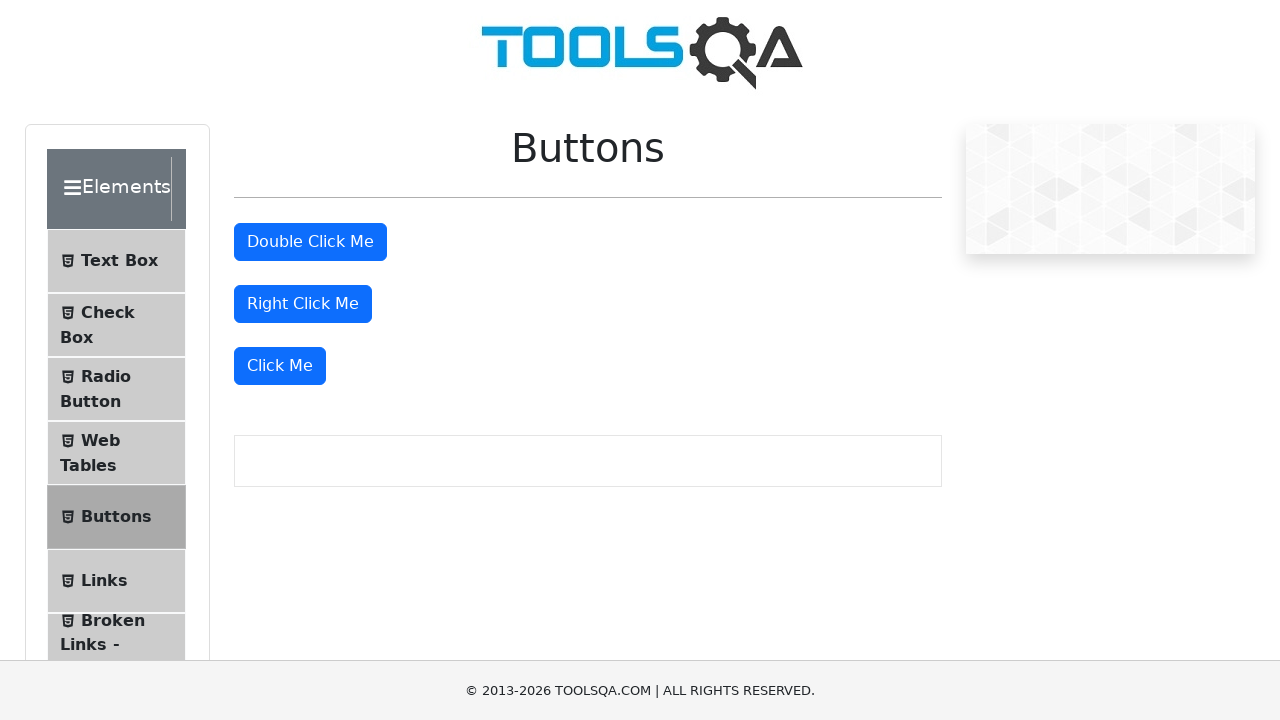

Double-clicked the double-click button at (310, 242) on #doubleClickBtn
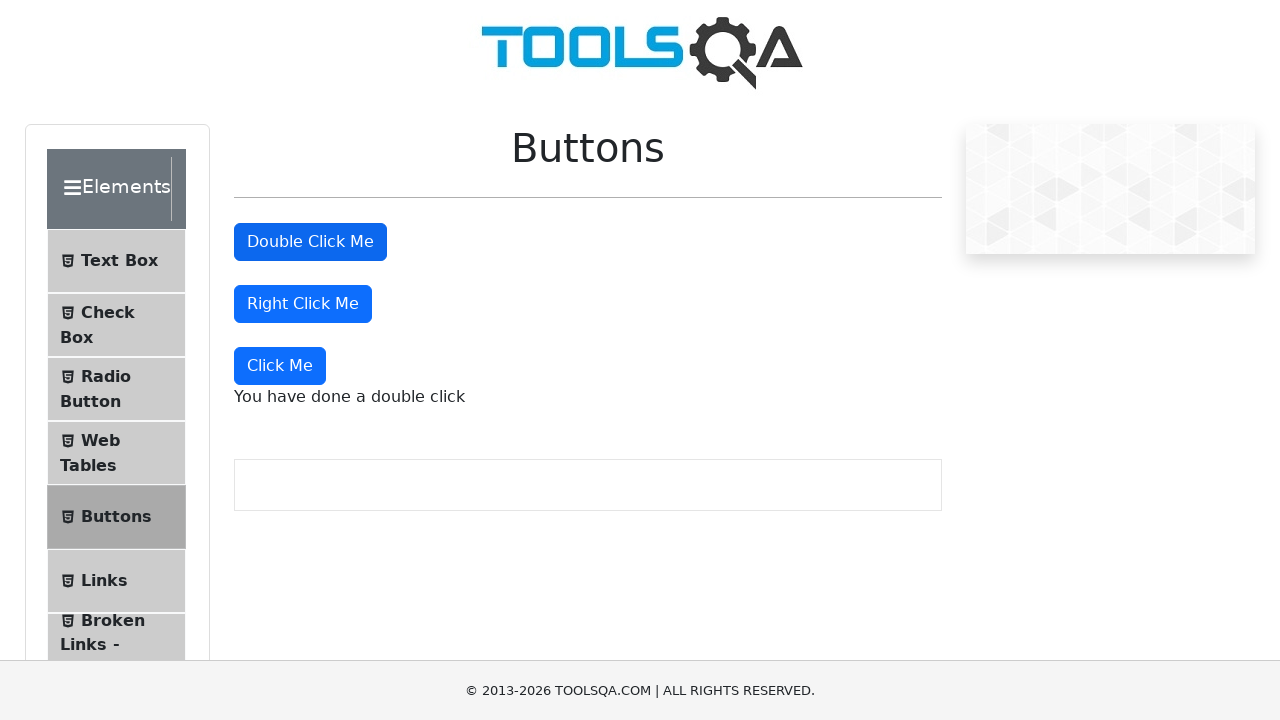

Right-clicked the right-click button at (303, 304) on #rightClickBtn
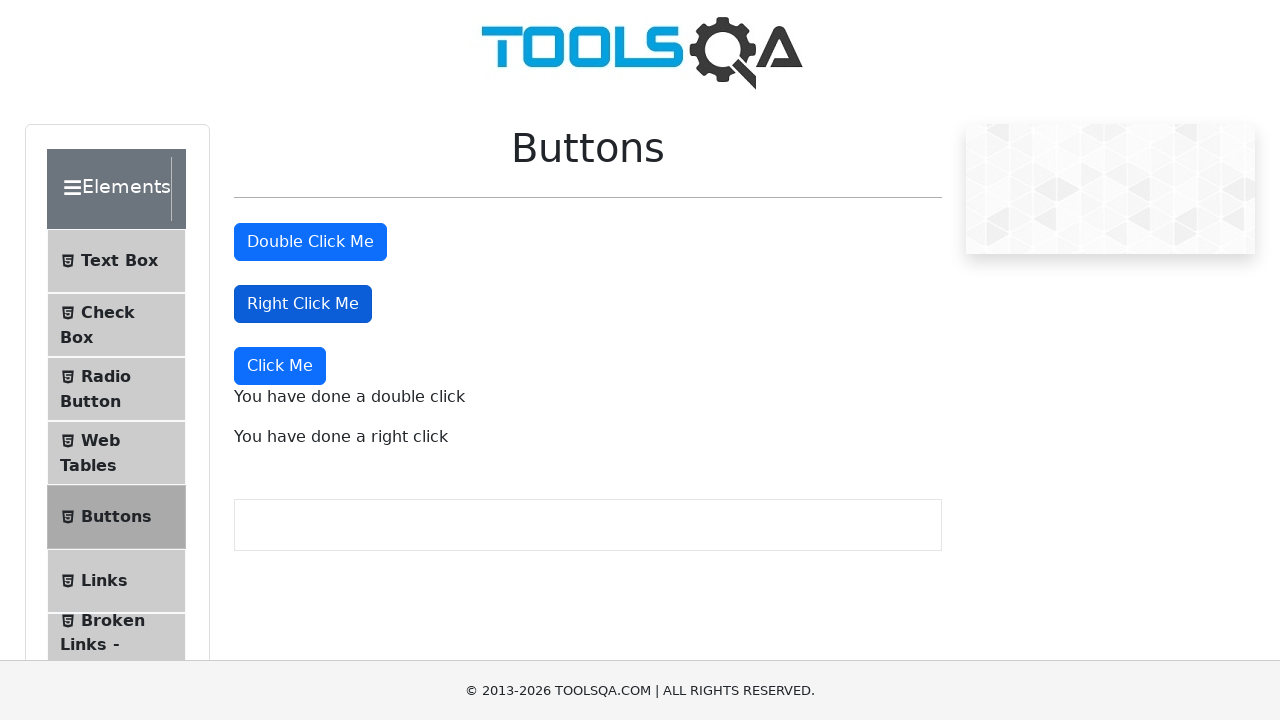

Double-click message appeared
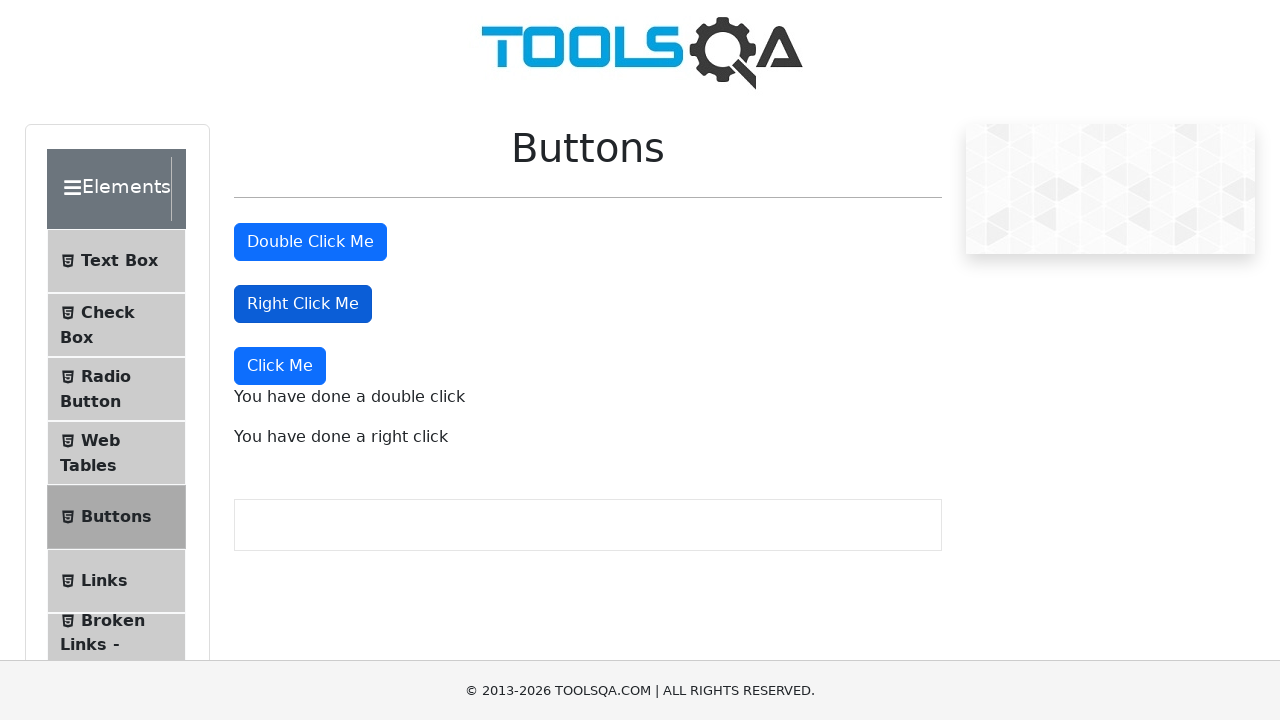

Right-click message appeared
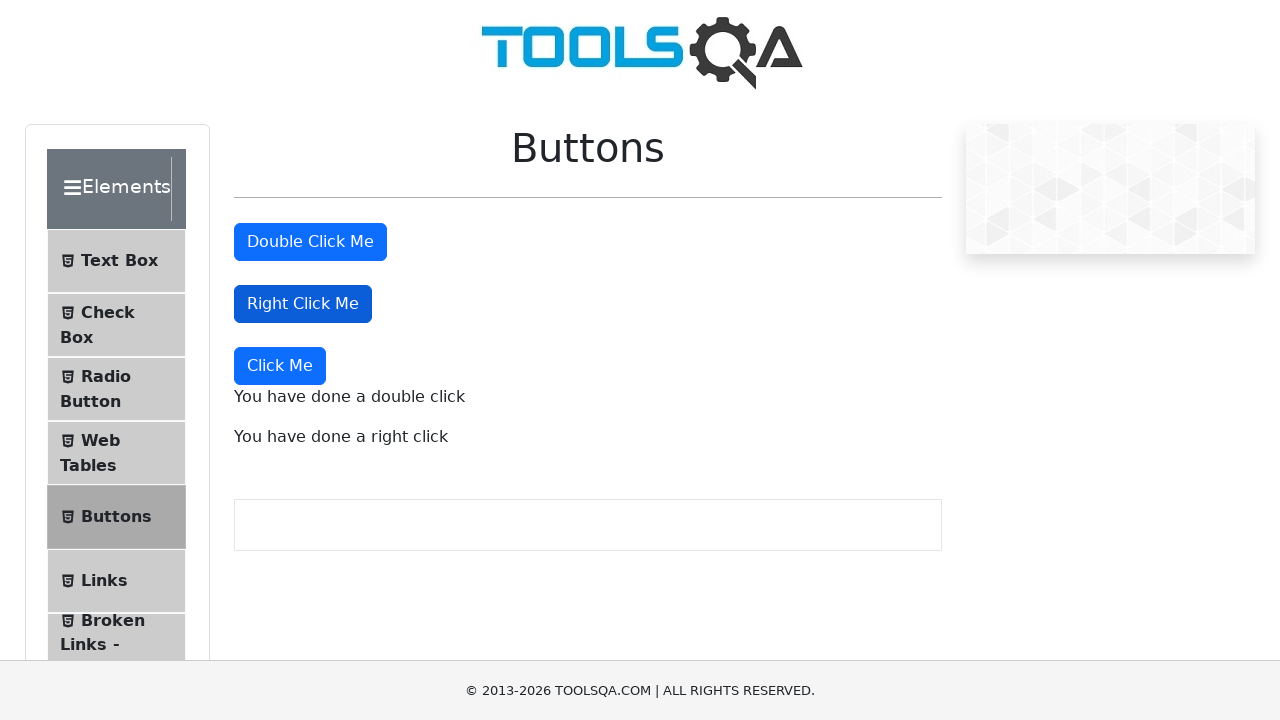

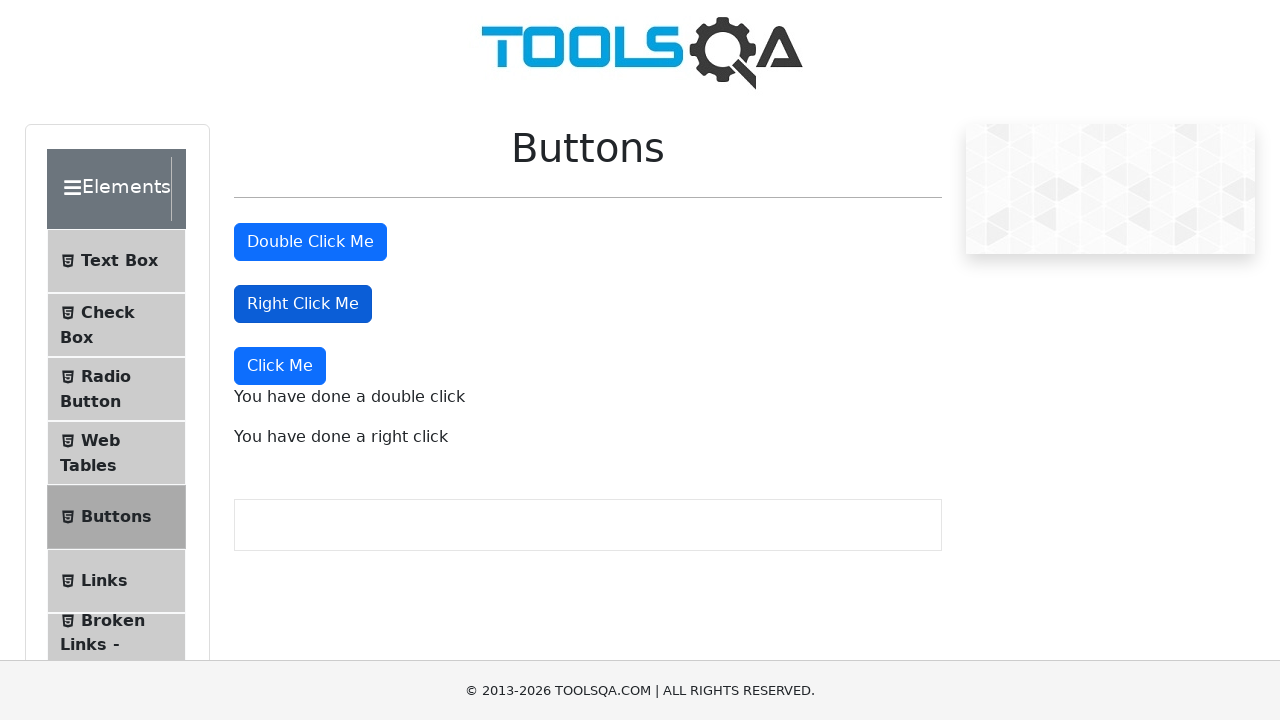